Tests keyboard input events by pressing keys and performing keyboard shortcuts (Ctrl+A, Ctrl+C) on an input events practice page

Starting URL: https://v1.training-support.net/selenium/input-events

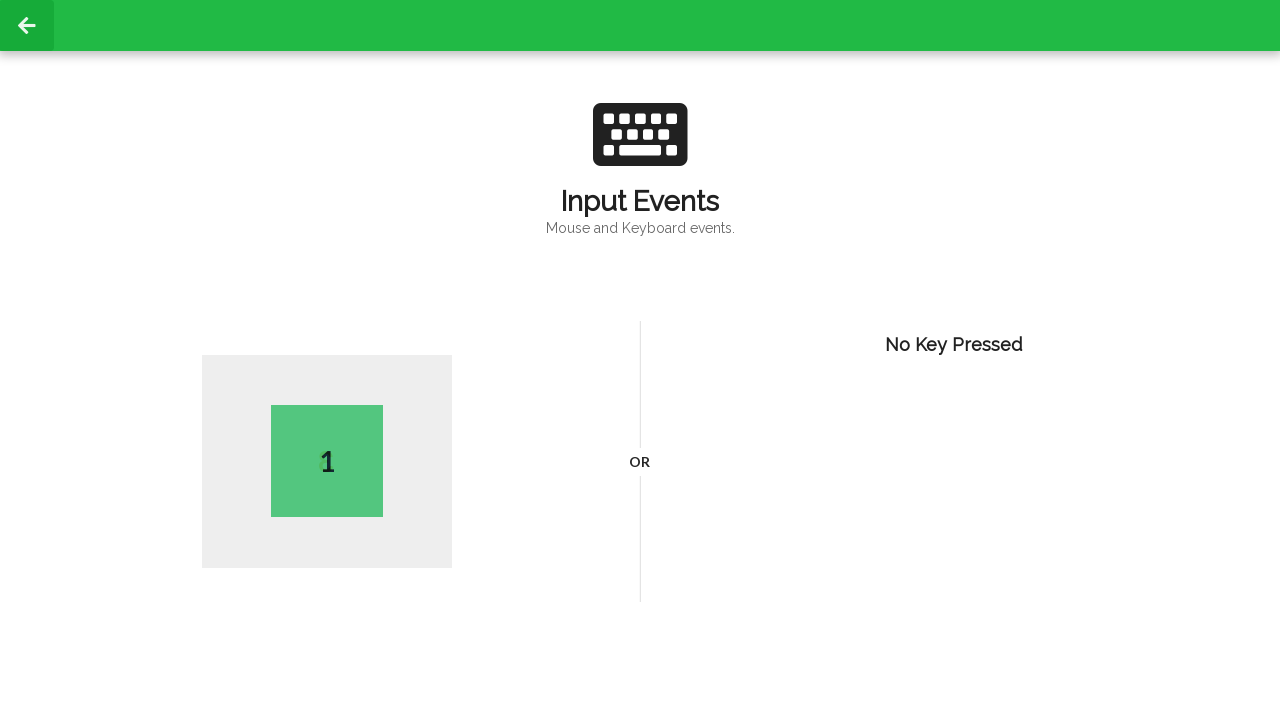

Pressed key 'A' to simulate typing first name initial
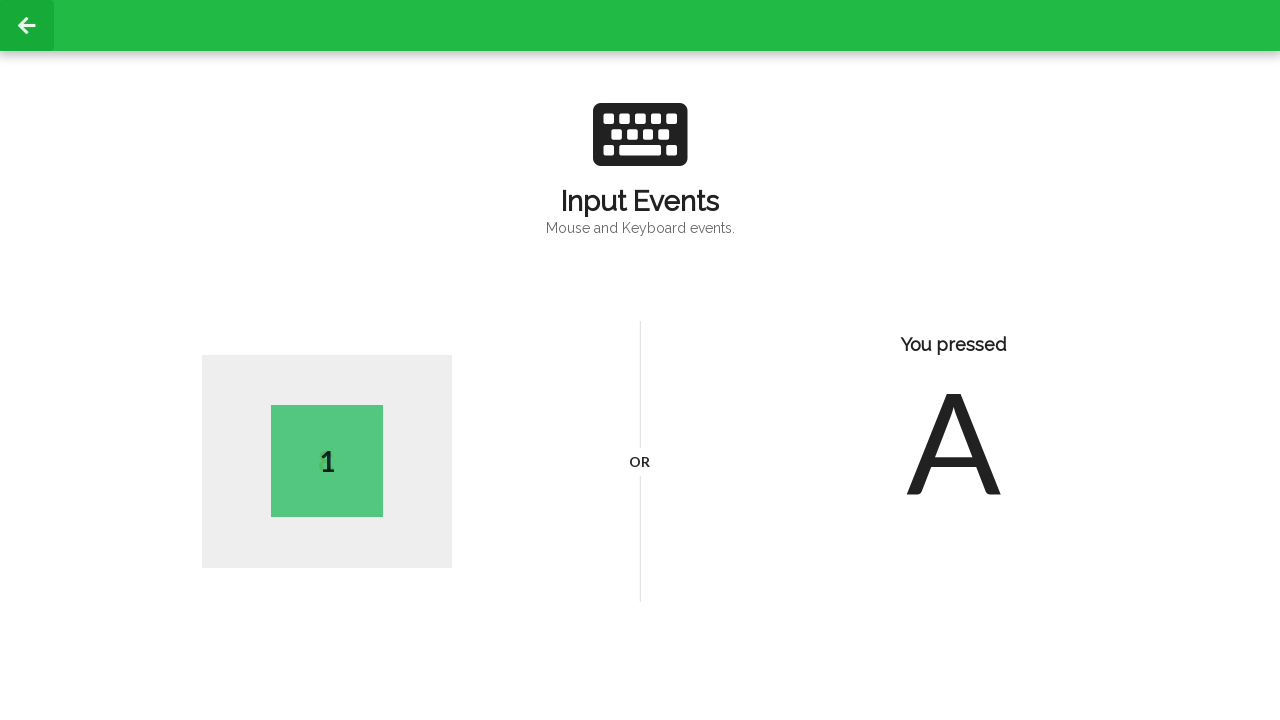

Performed Ctrl+A keyboard shortcut to select all
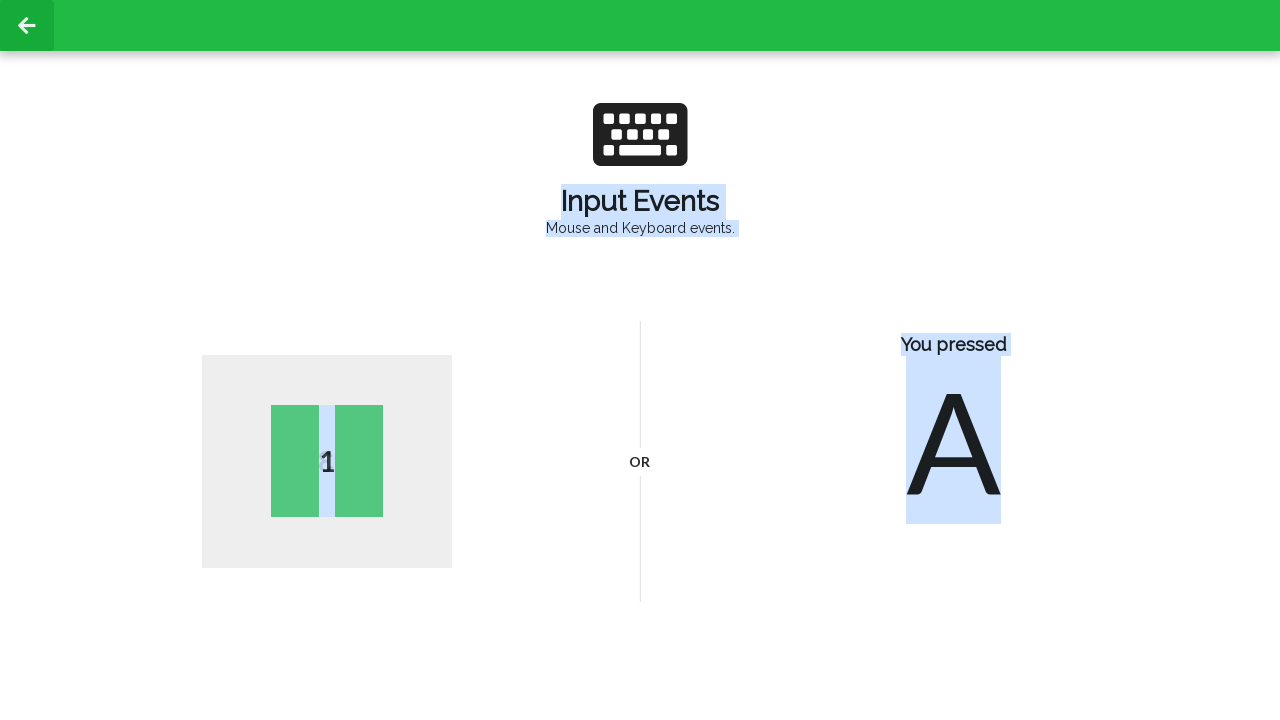

Performed Ctrl+C keyboard shortcut to copy
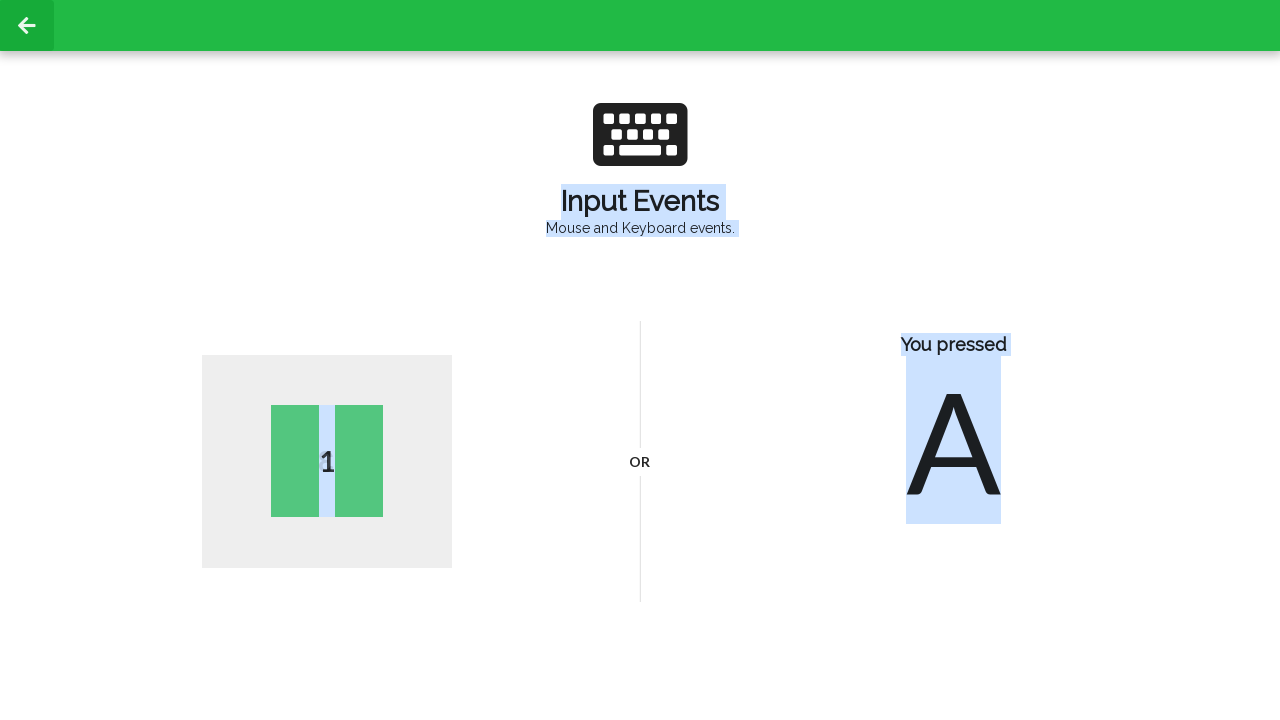

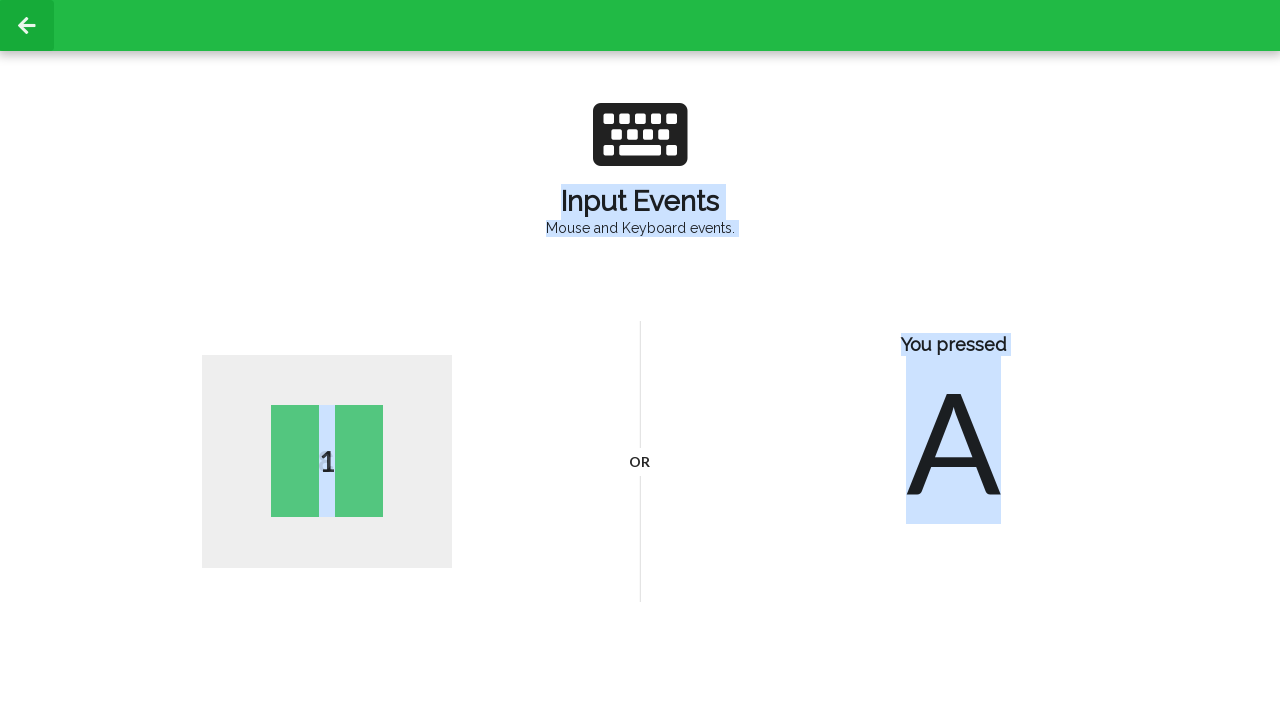